Simple navigation test that opens the Tools QA website and maximizes the browser window.

Starting URL: http://toolsqa.com/

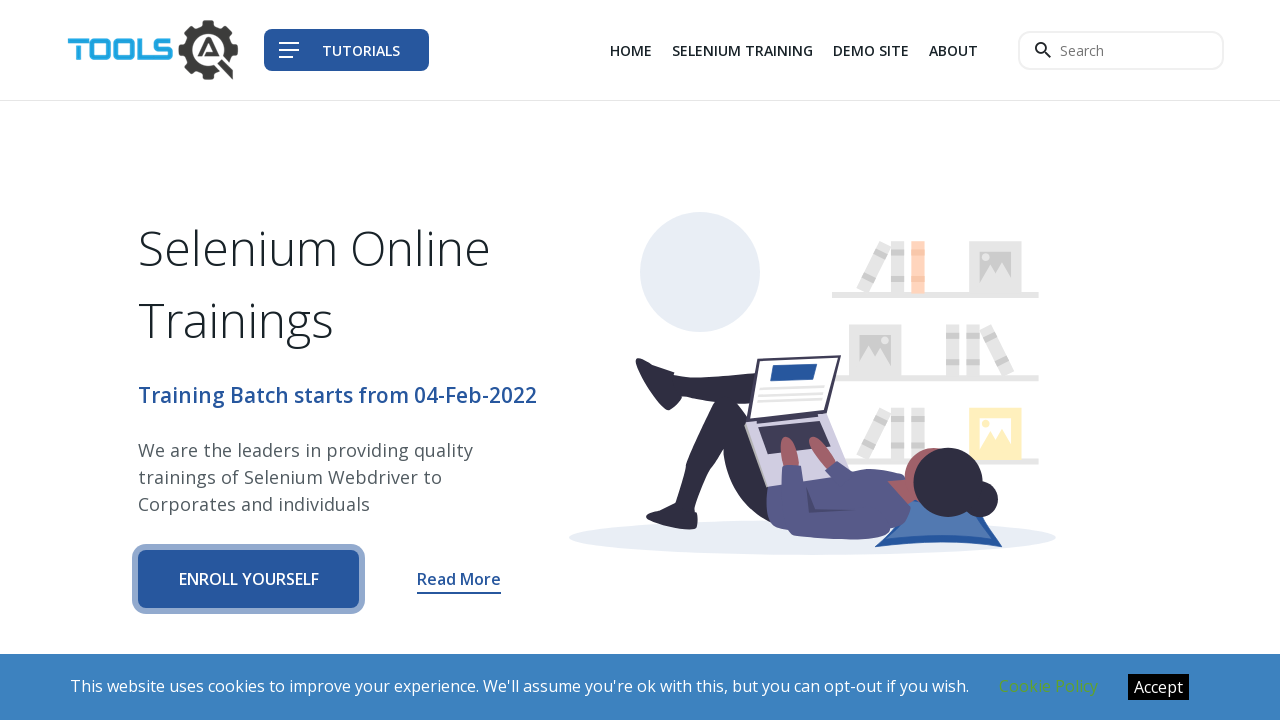

Set viewport size to 1920x1080 to maximize browser window
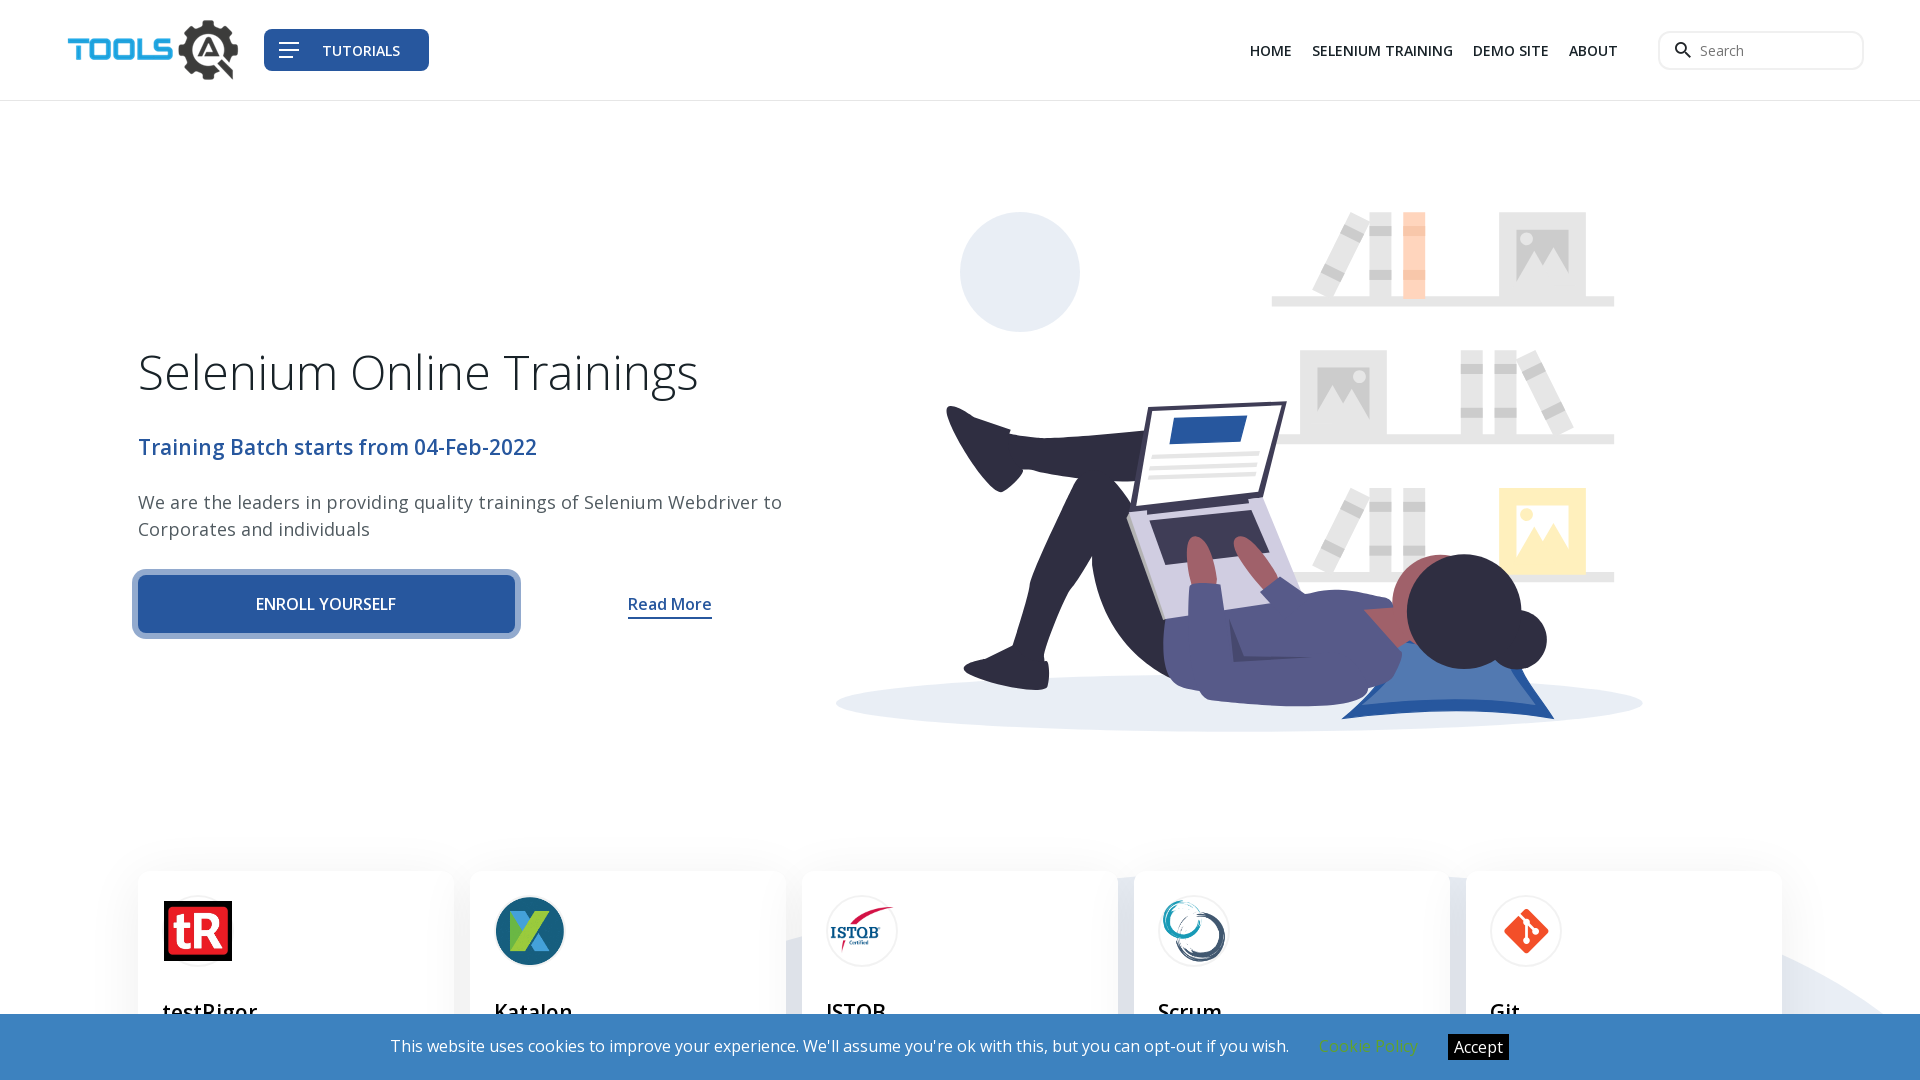

Waited for page to fully load (domcontentloaded)
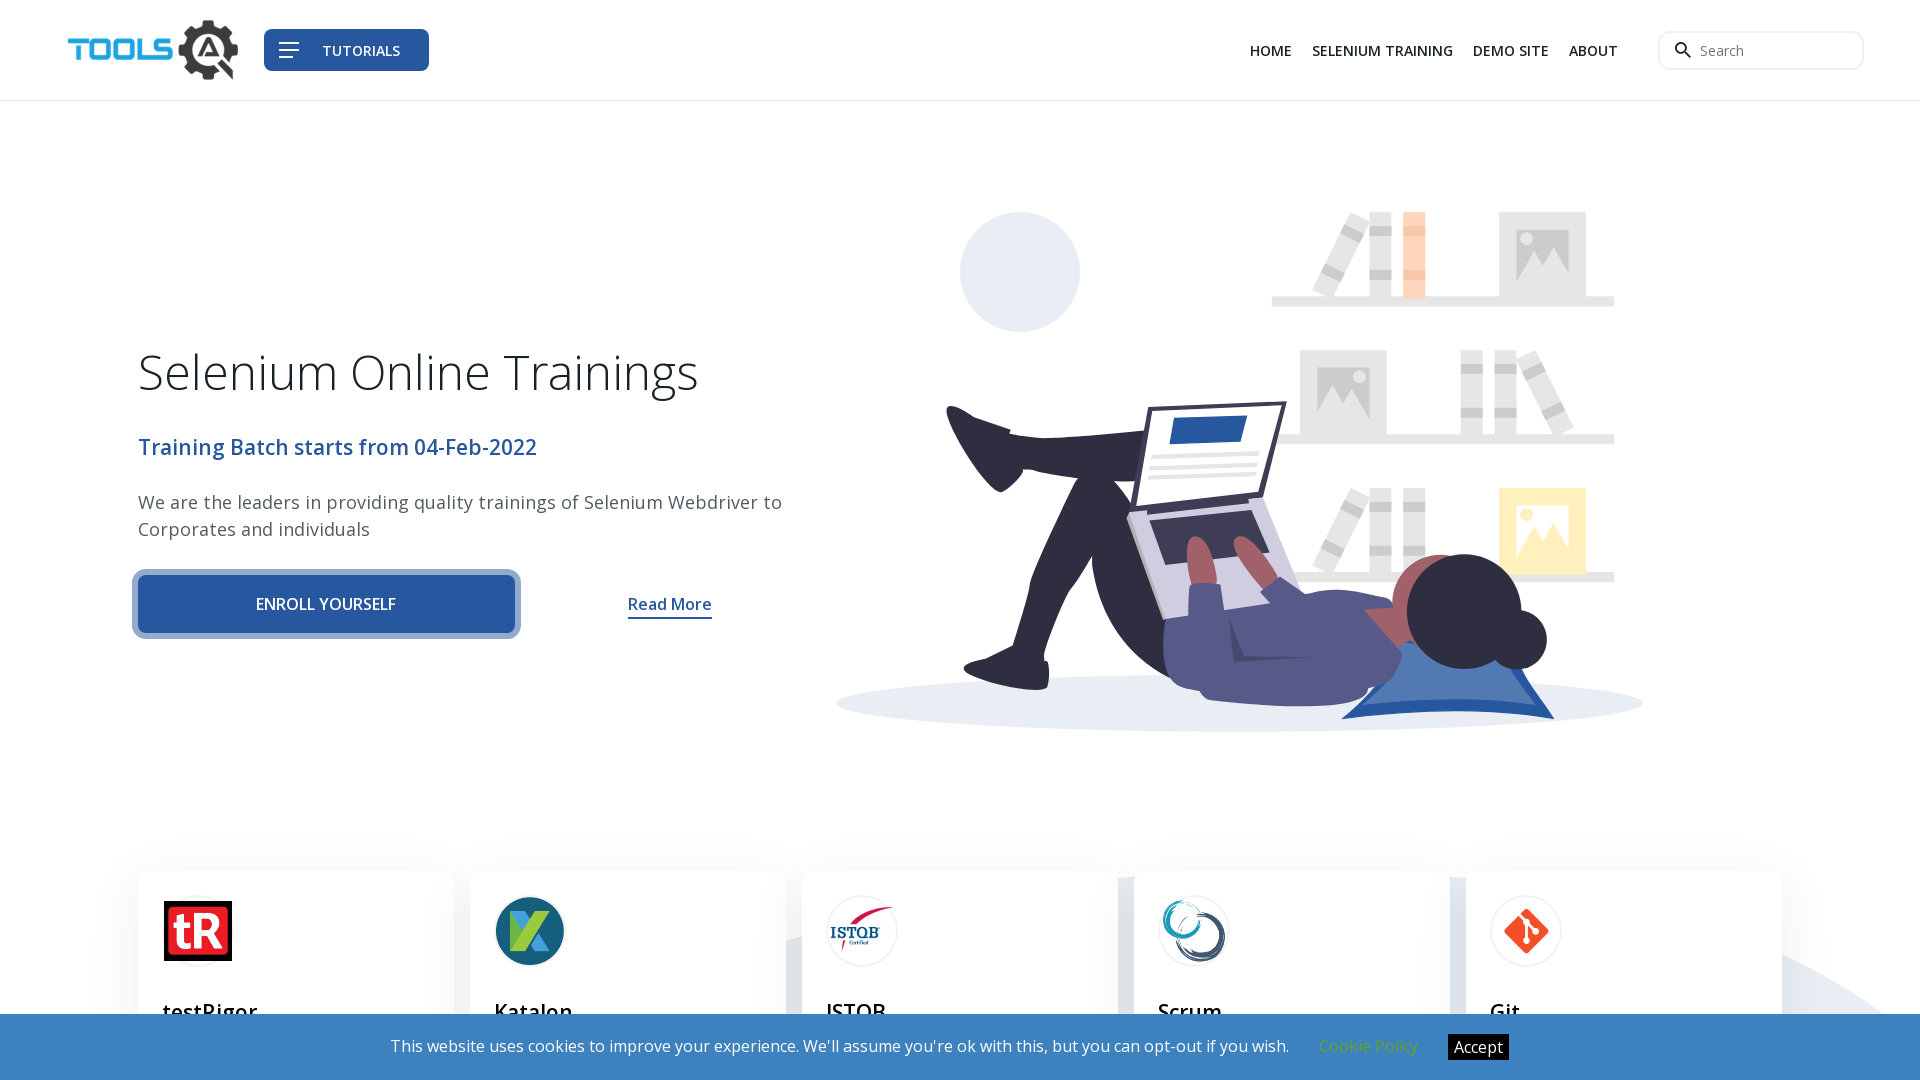

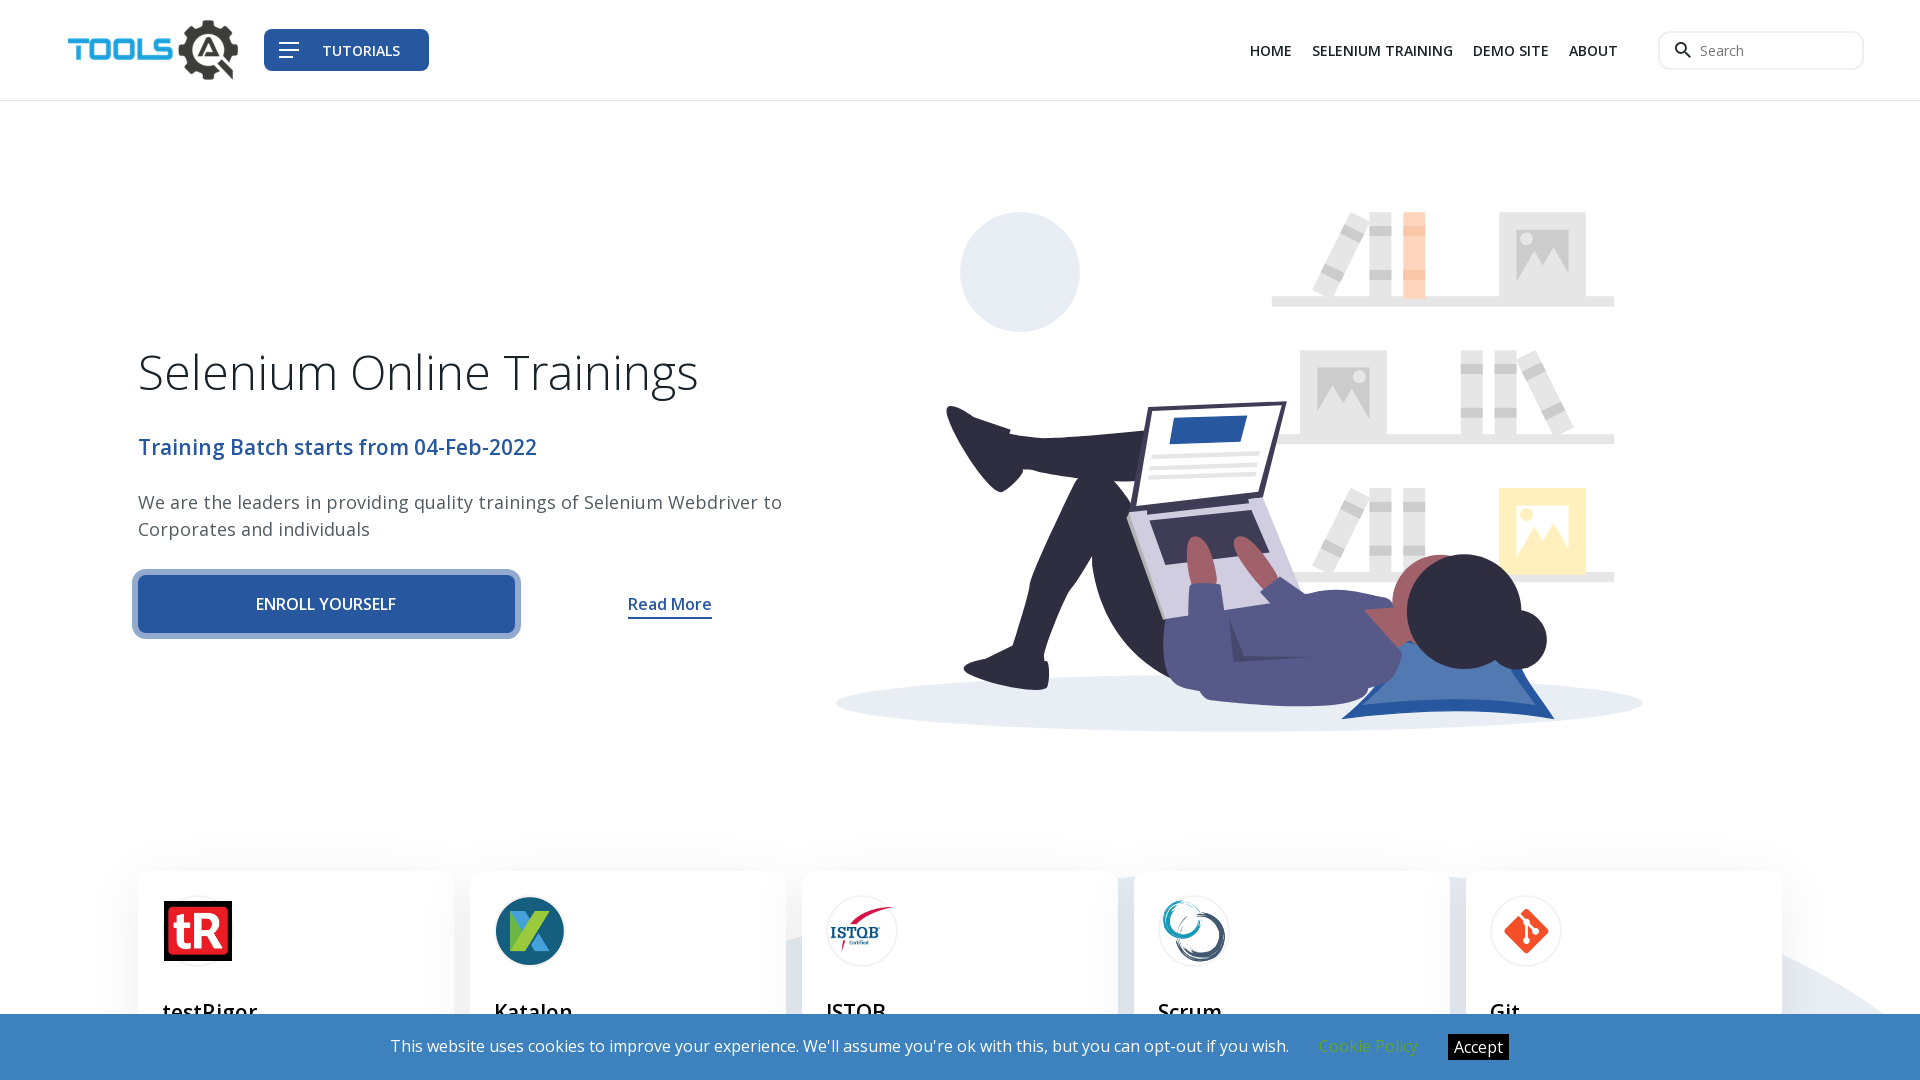